Solves a math problem by extracting a value from an element's attribute, calculating the result, and filling a form with checkboxes and radio buttons

Starting URL: http://suninjuly.github.io/get_attribute.html

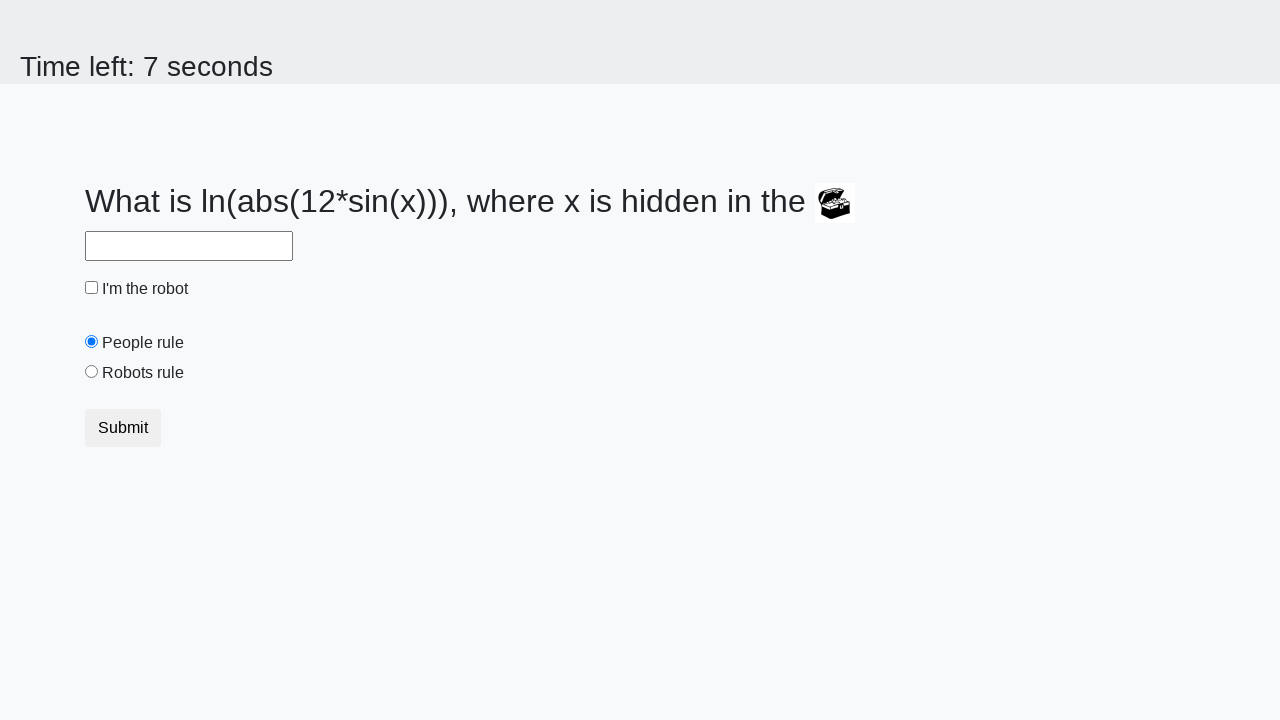

Located treasure element
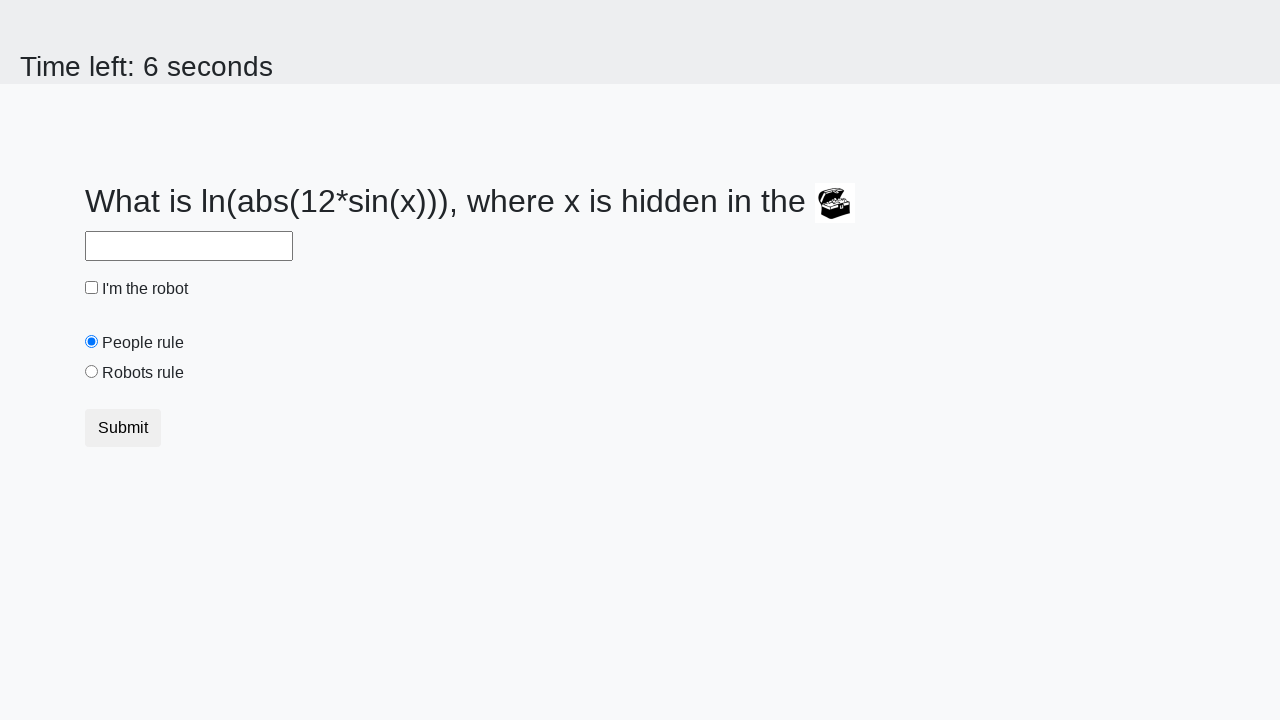

Extracted 'valuex' attribute from treasure element
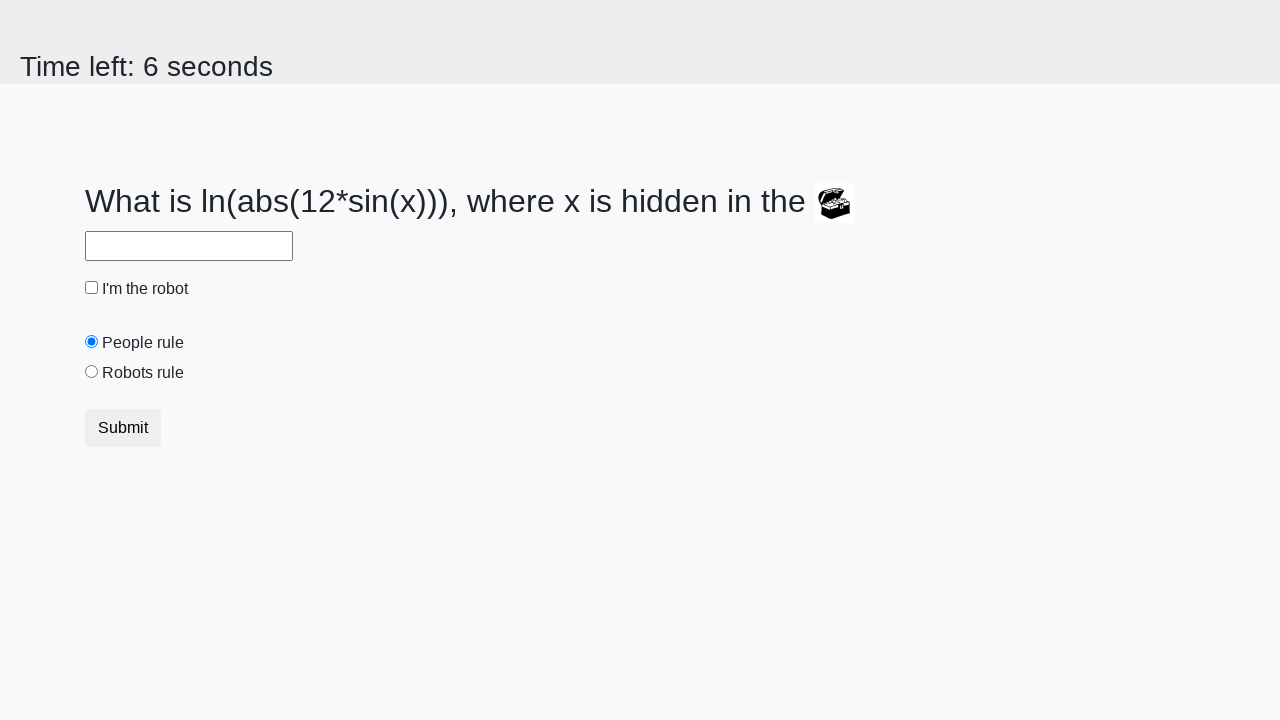

Calculated result using formula with treasure value 454
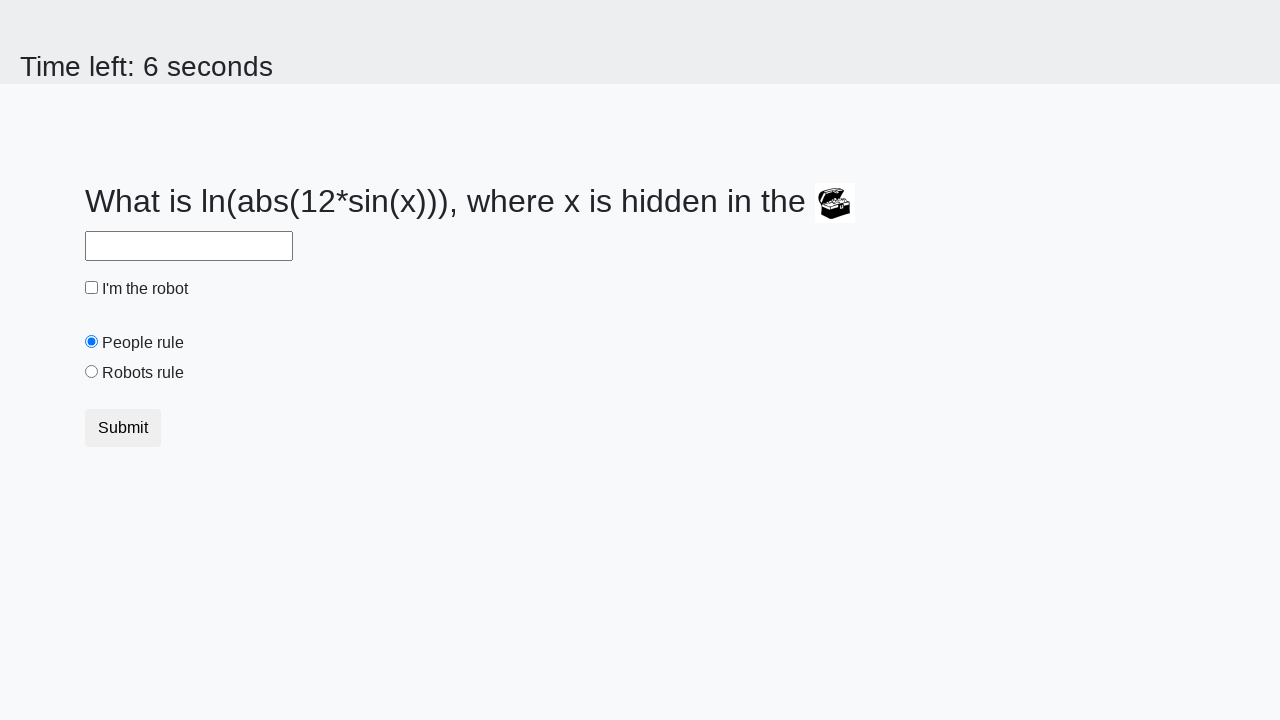

Filled answer field with calculated value 2.484111967469316 on #answer
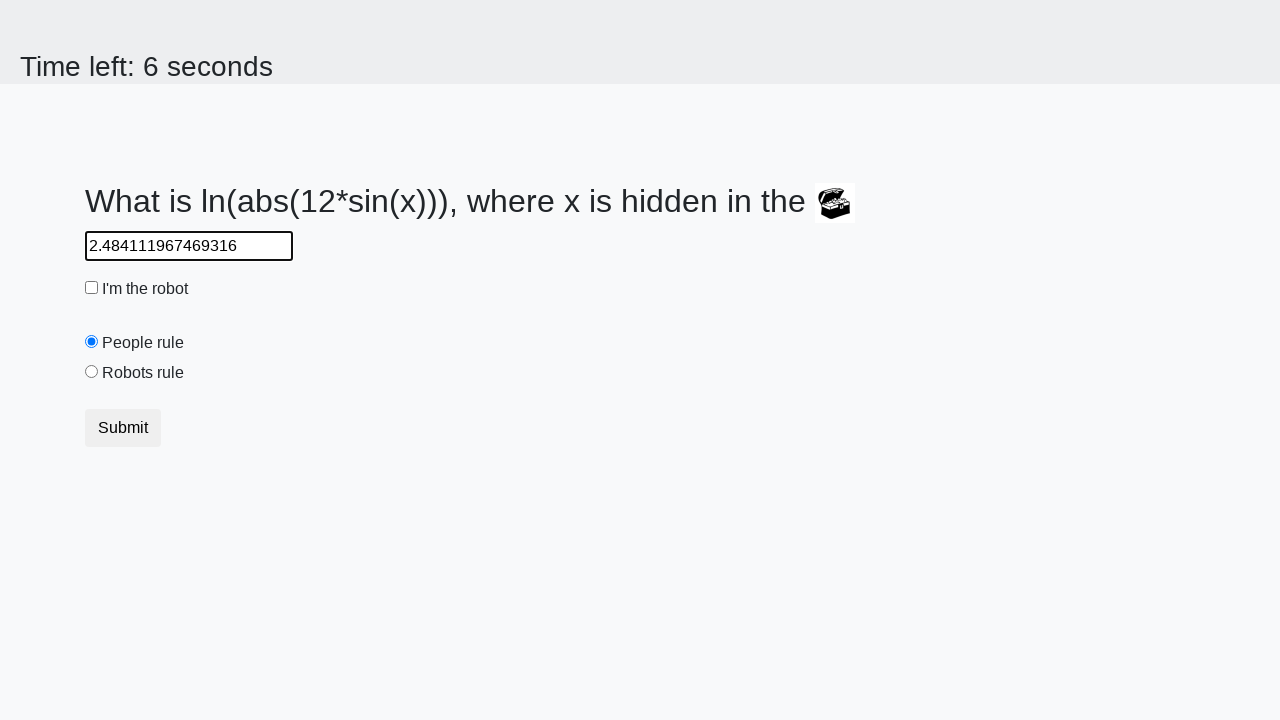

Checked the robot checkbox at (92, 288) on #robotCheckbox
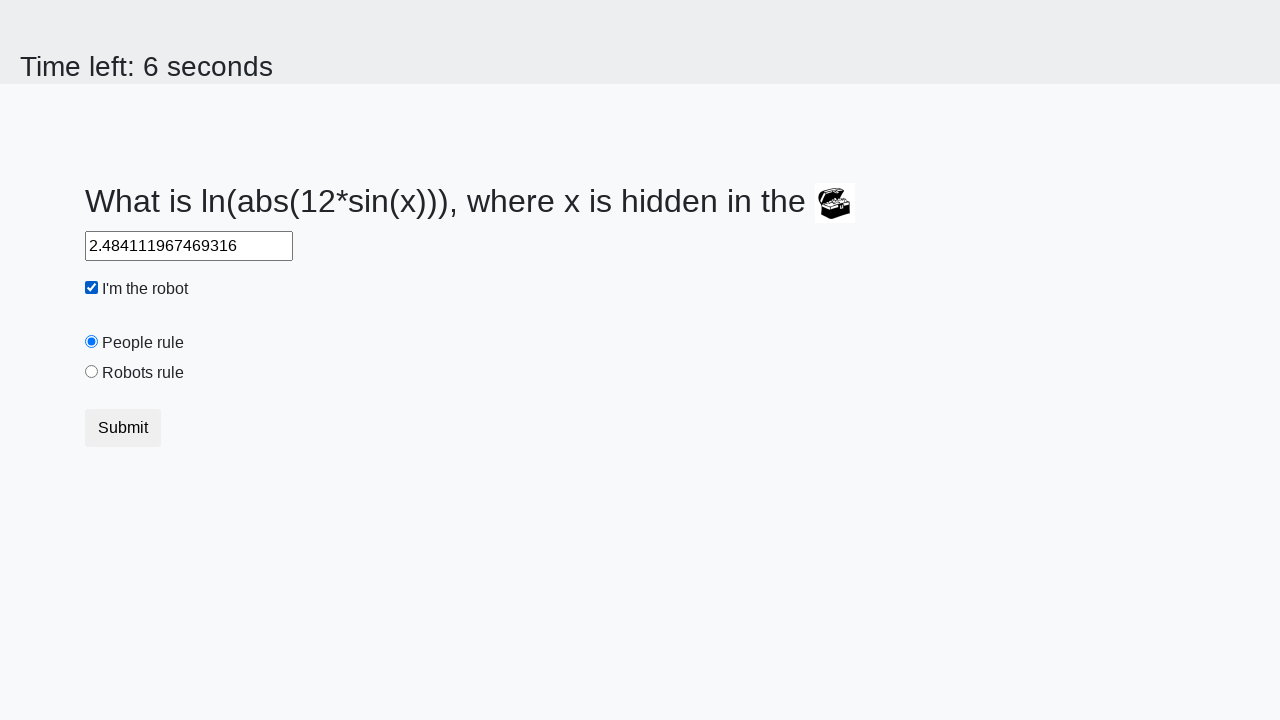

Selected the 'robots rule' radio button at (92, 372) on #robotsRule
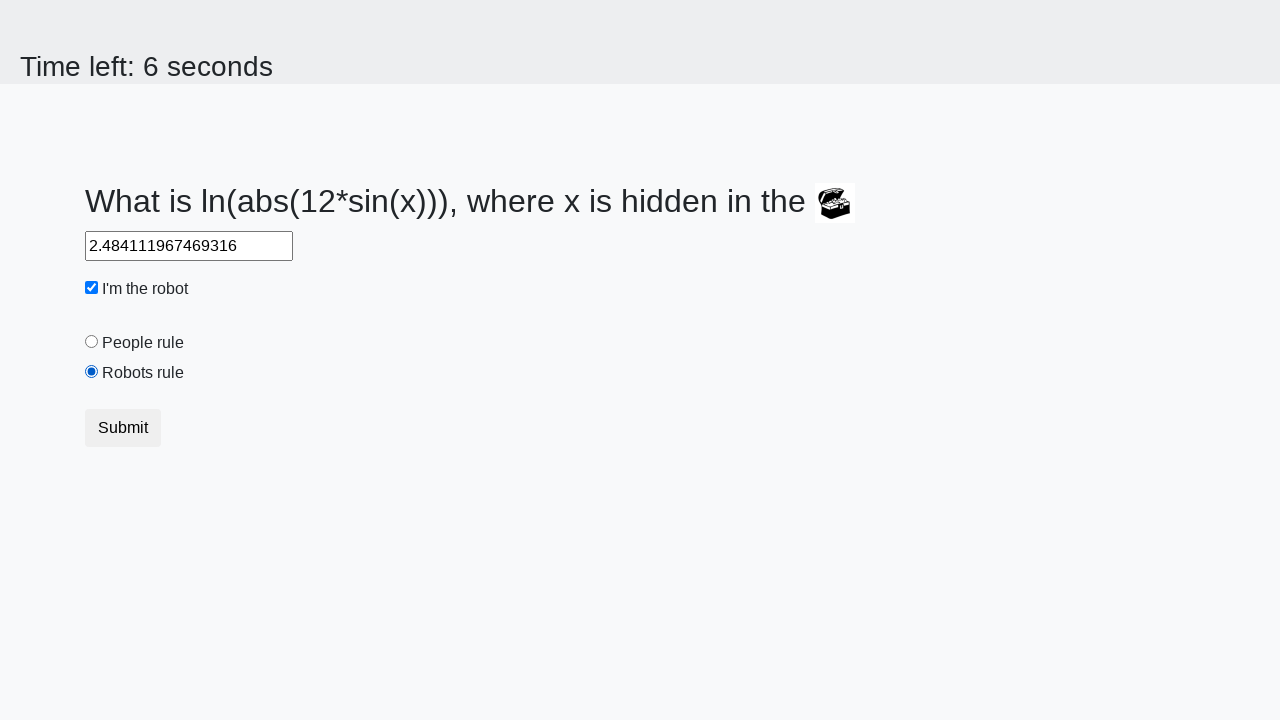

Clicked submit button to complete the form at (123, 428) on button.btn
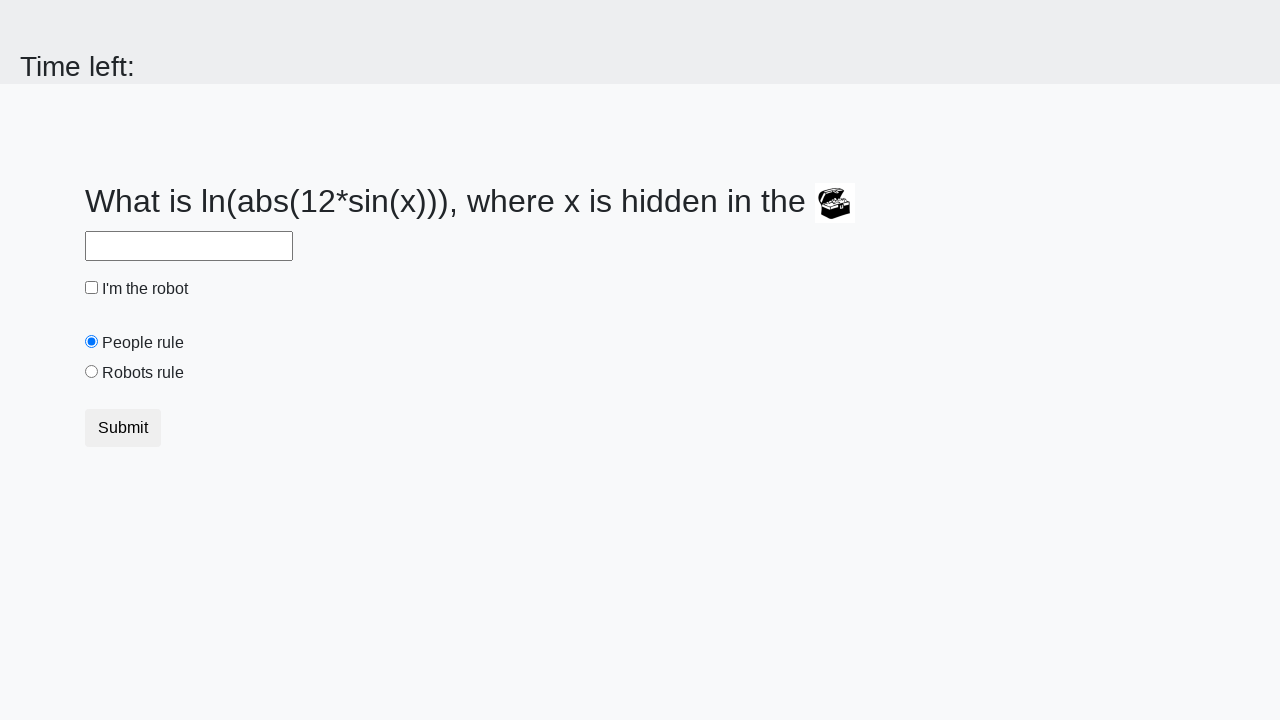

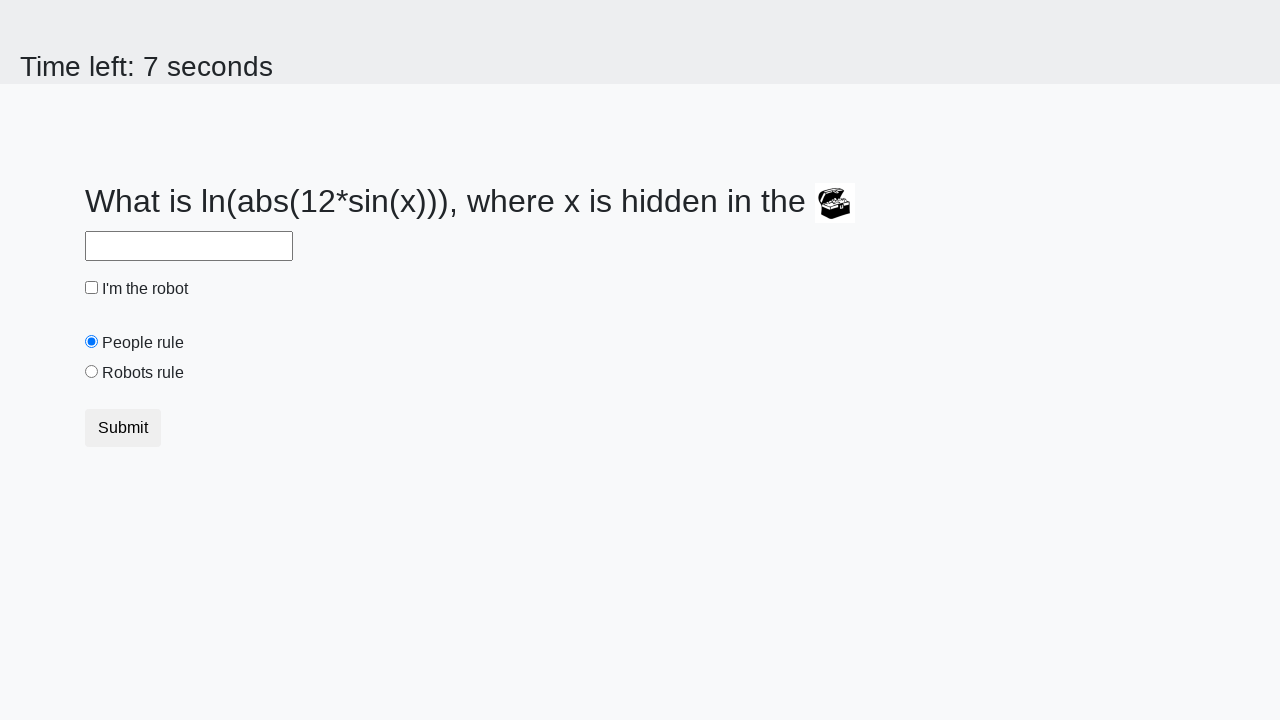